Verifies that the Sports Quiz heading is visible when the page loads

Starting URL: https://carlbondin.github.io/Quiz/

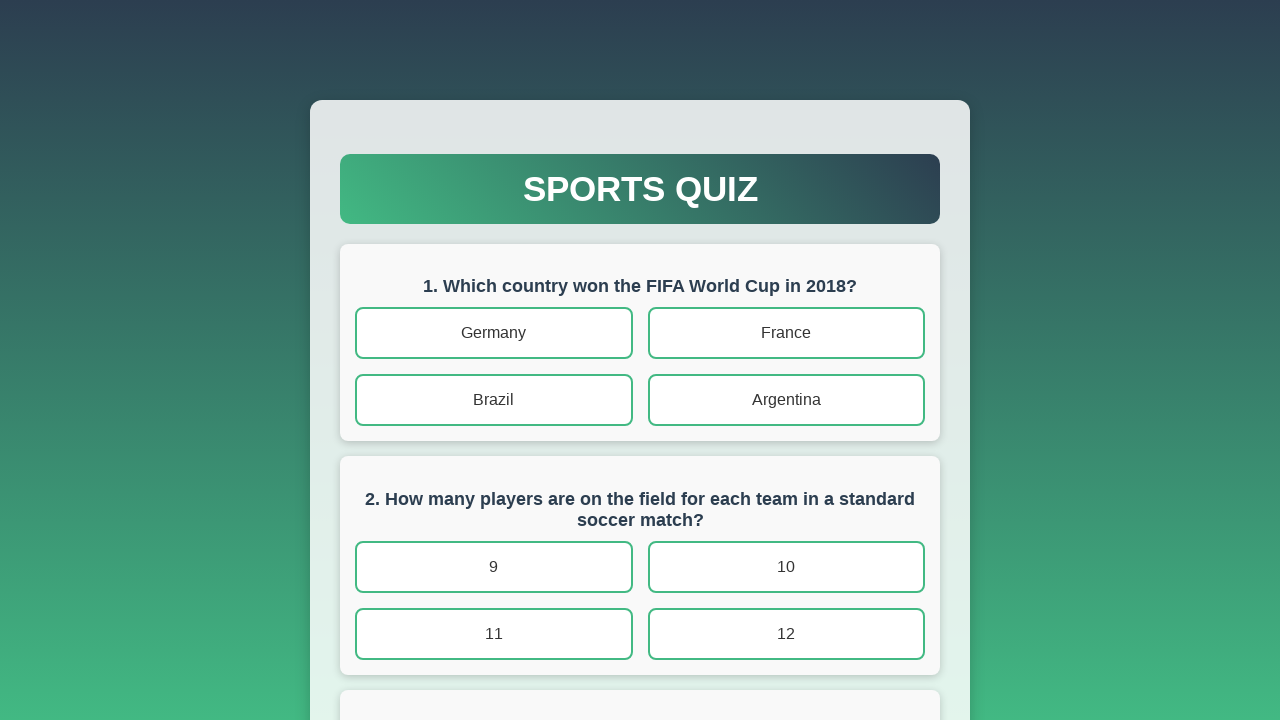

Navigated to Sports Quiz page
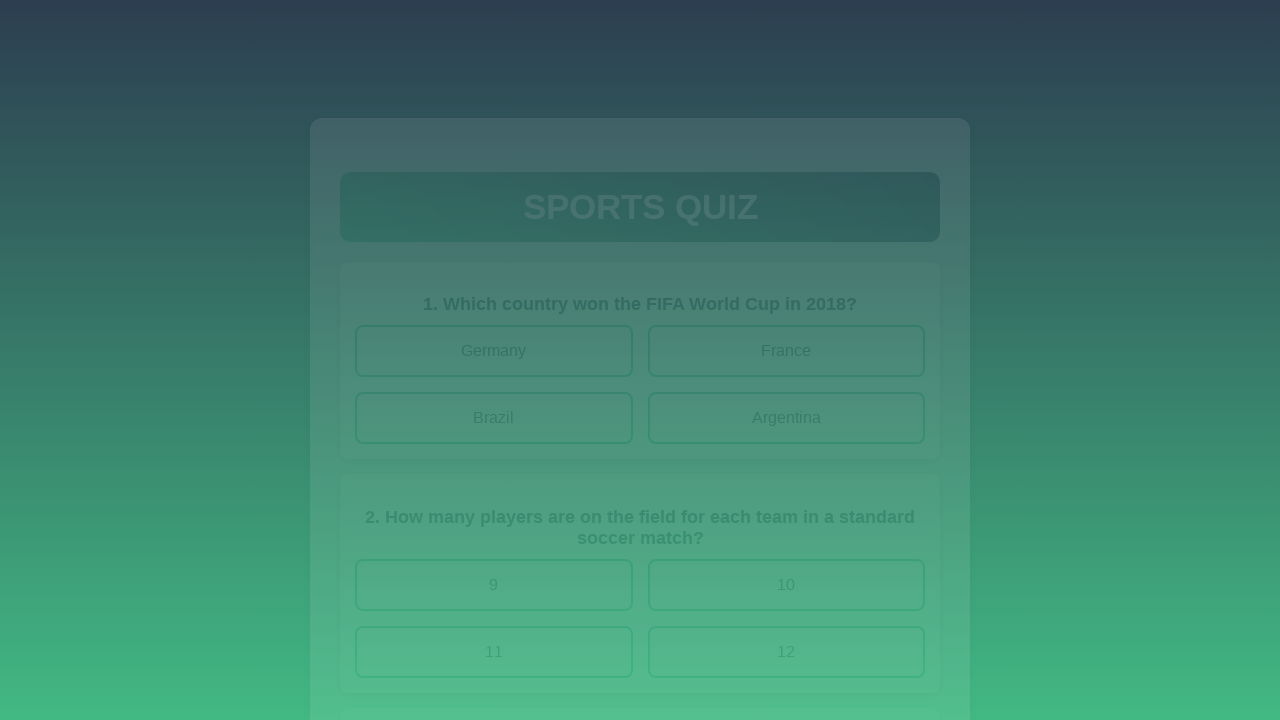

Clicked on Sports Quiz heading to verify it is visible and exists at (640, 189) on internal:role=heading[name="Sports Quiz"i]
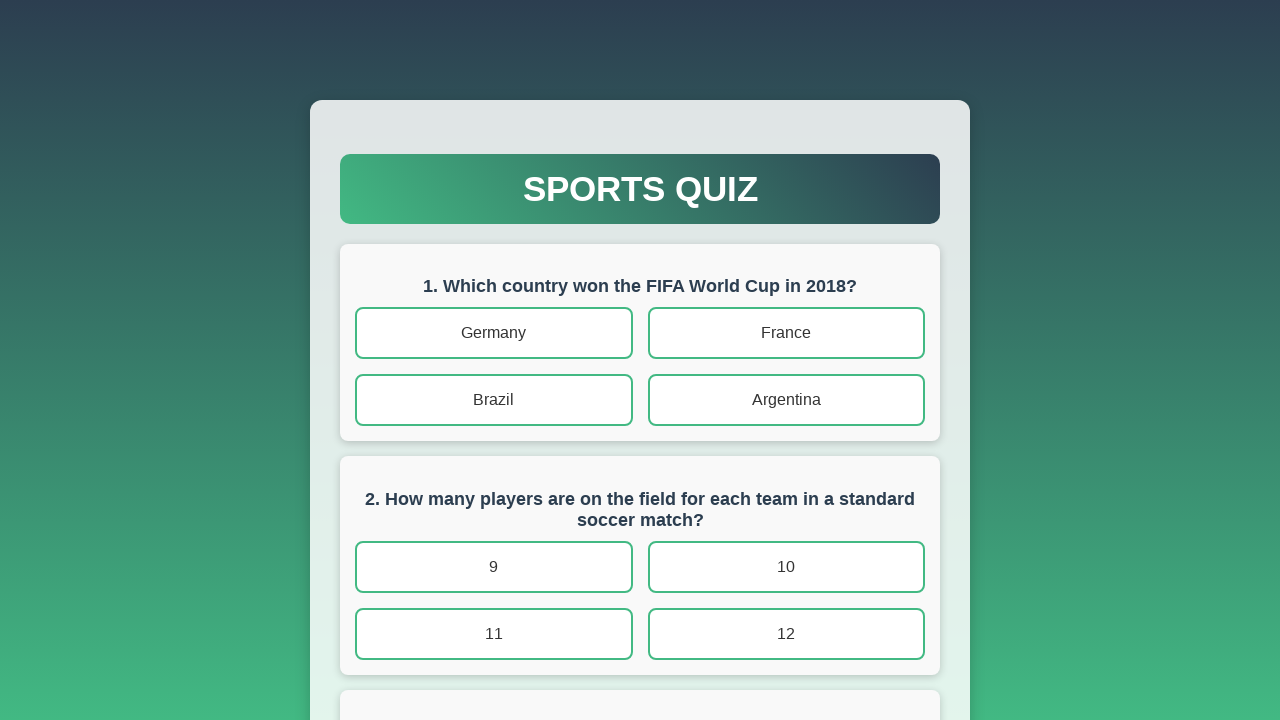

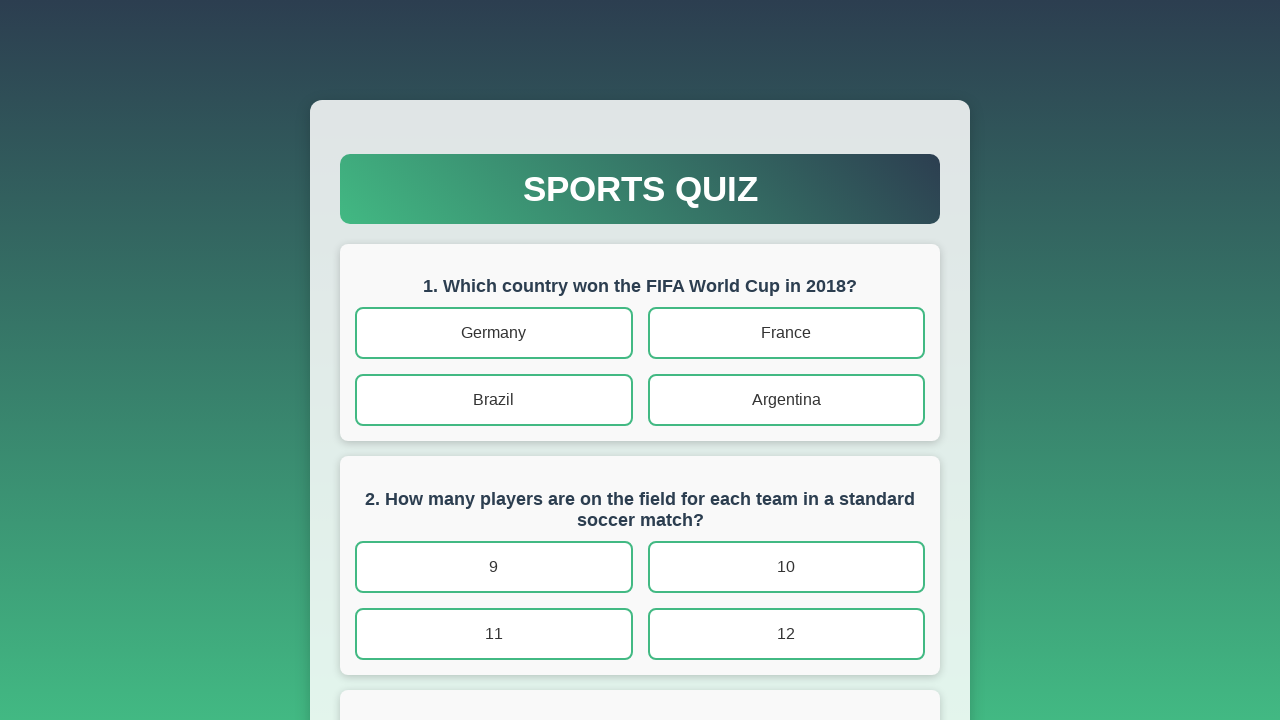